Navigates to the Masrawy website (an Egyptian news portal) and maximizes the browser window

Starting URL: https://masrawy.com

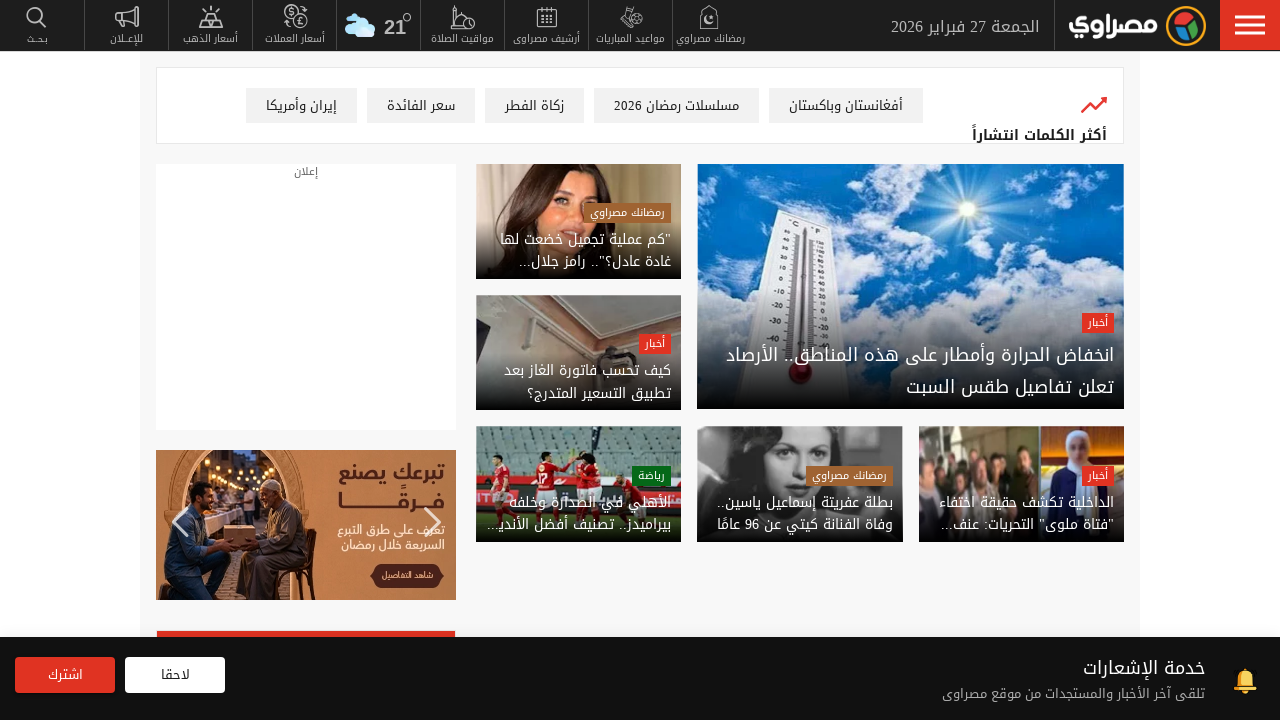

Waited for page to reach domcontentloaded state on Masrawy website
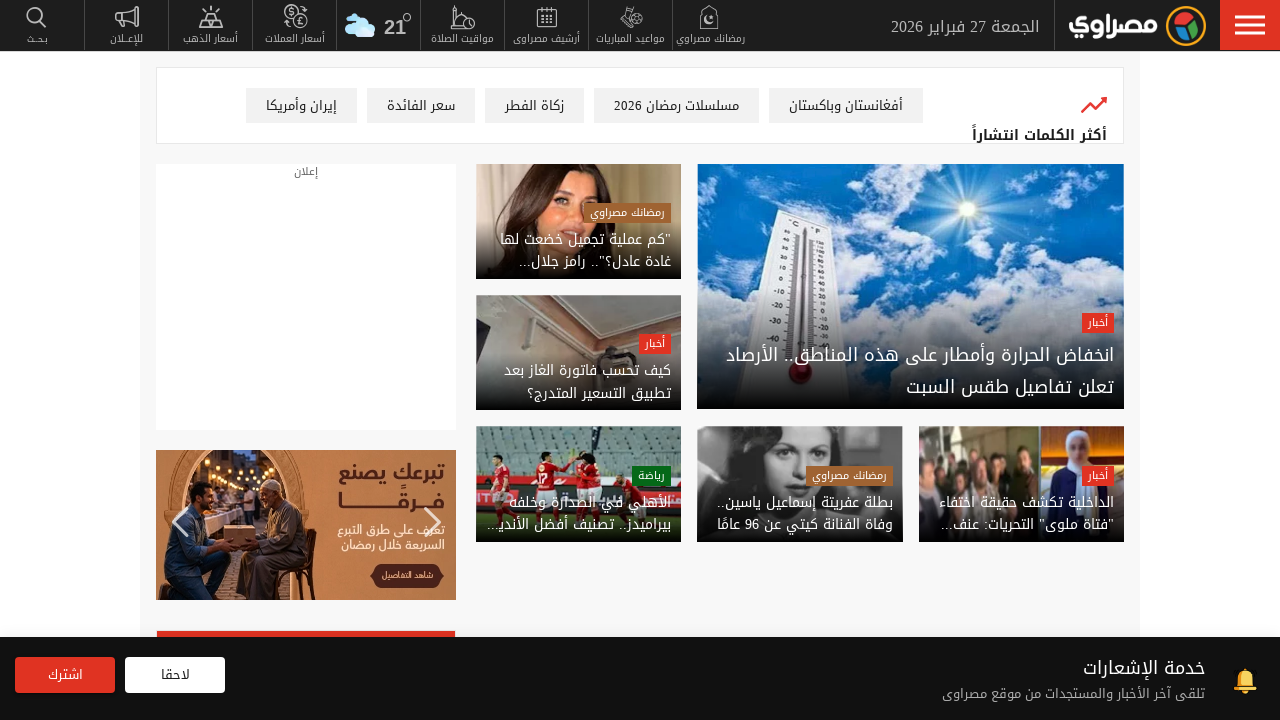

Maximized browser window to 1920x1080
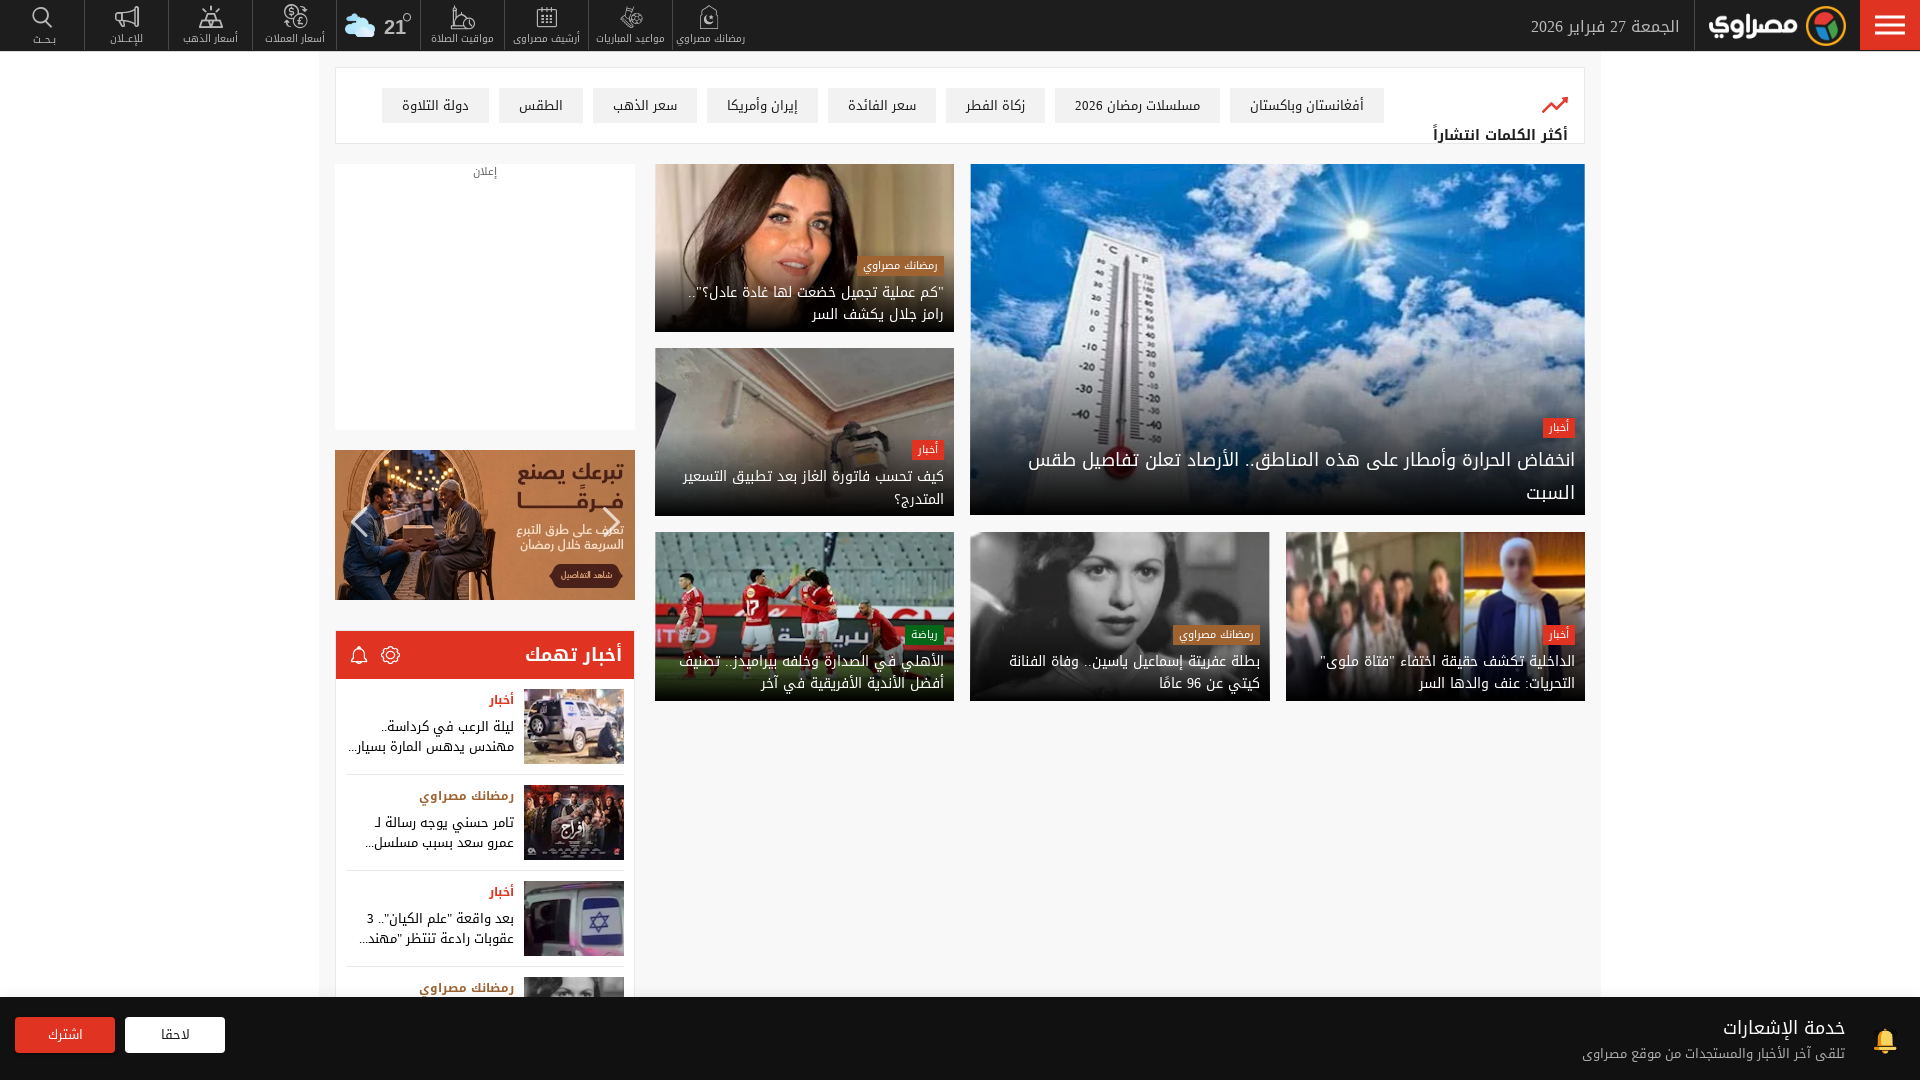

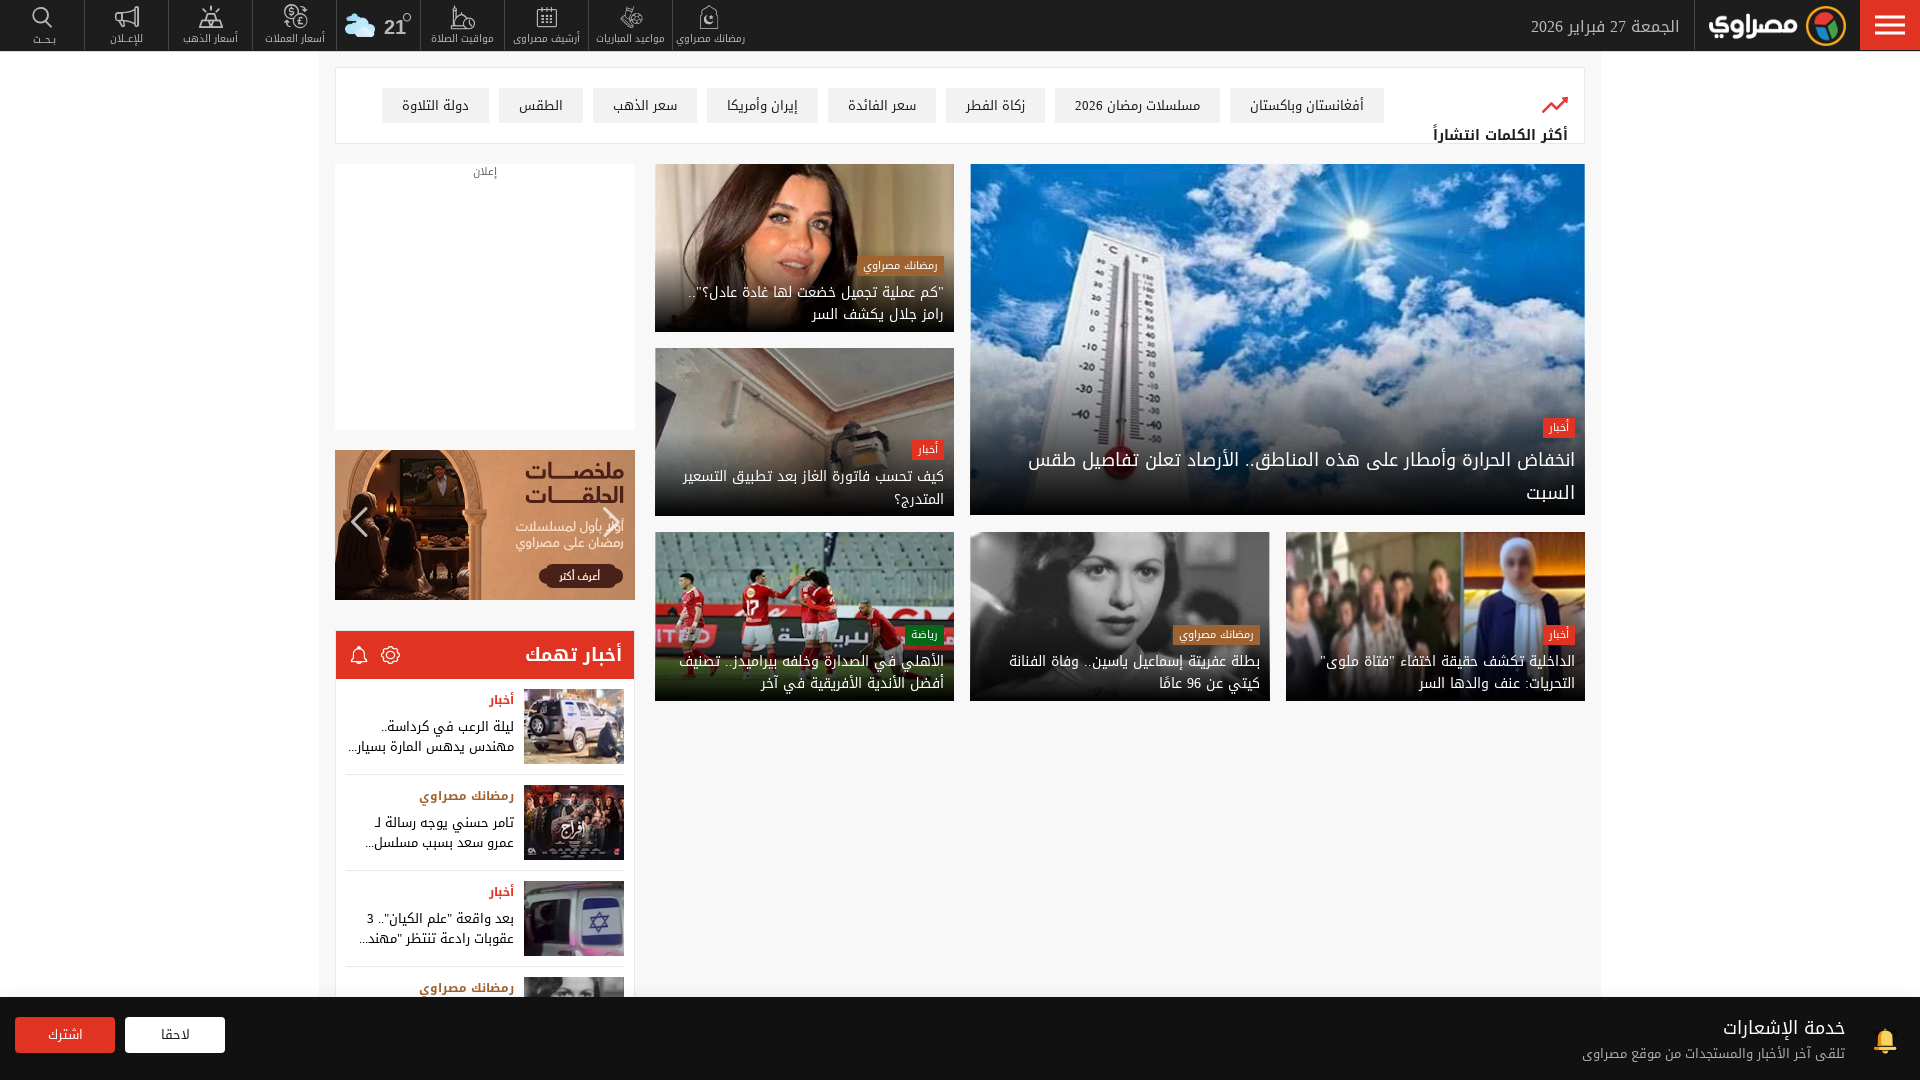